Tests multiple checkbox interaction by finding all checkboxes on a practice automation page and clicking the first two checkboxes.

Starting URL: https://rahulshettyacademy.com/AutomationPractice/

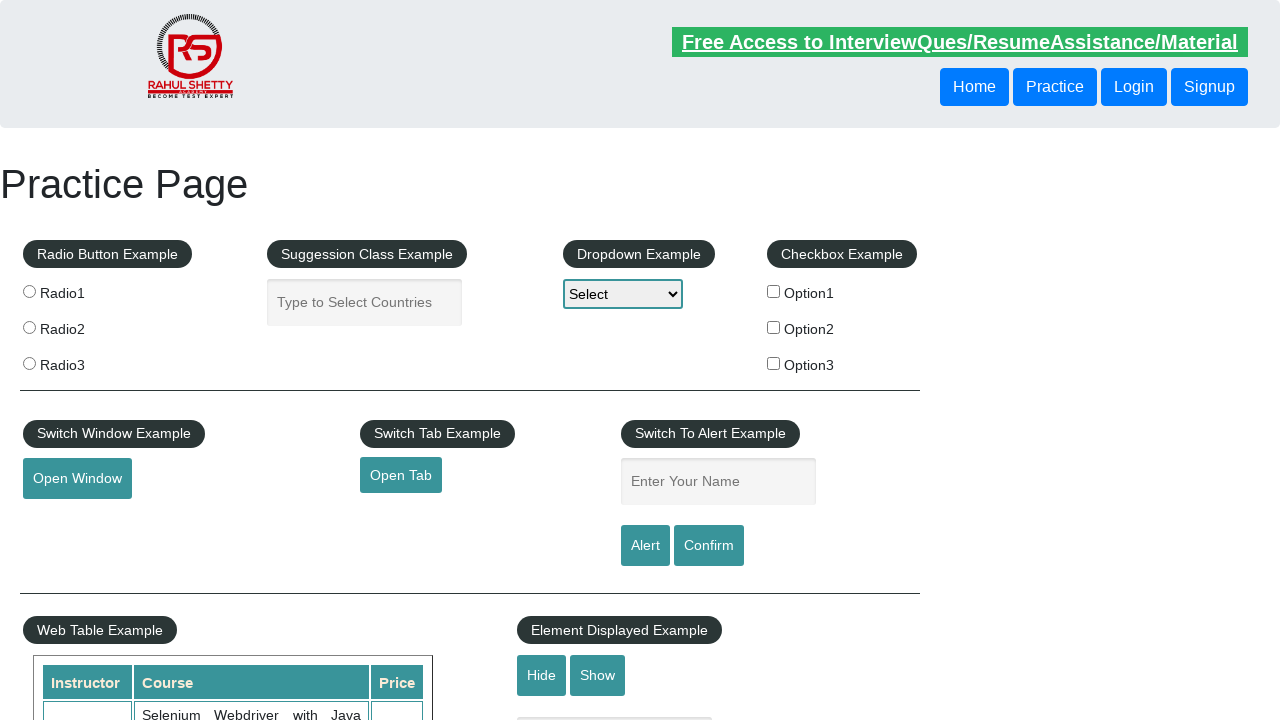

Waited for page to load with domcontentloaded state
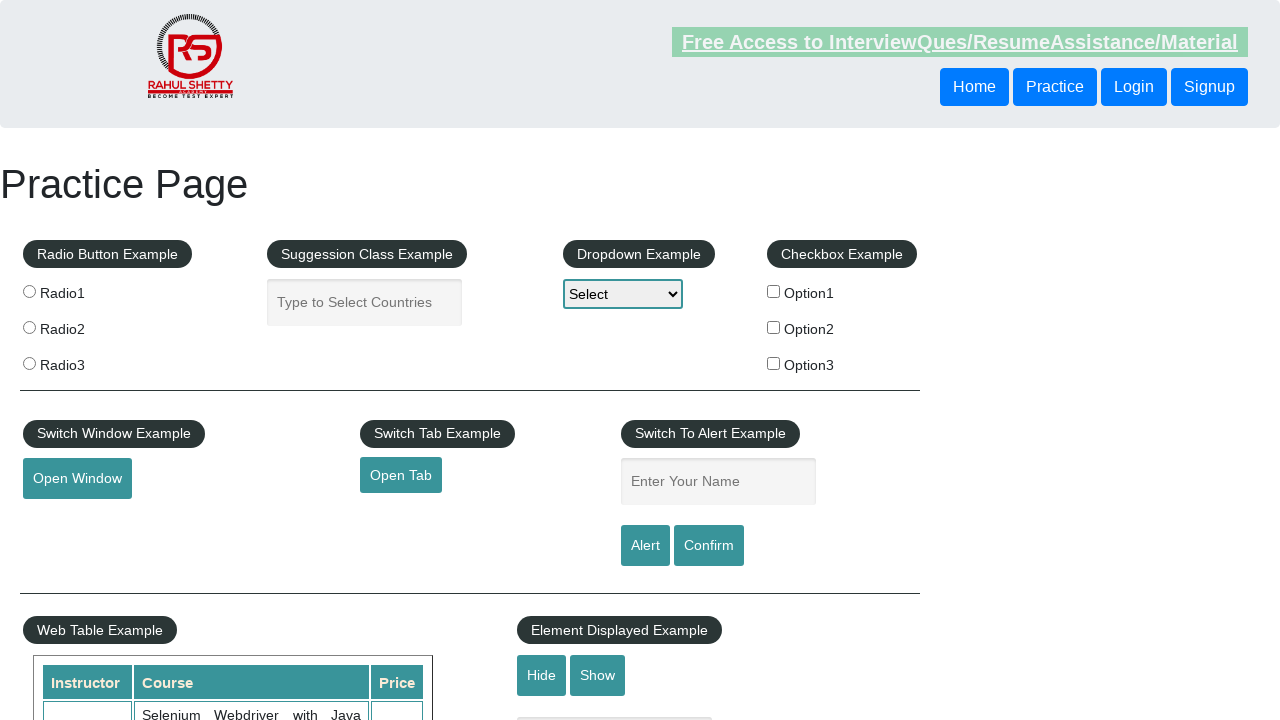

Located all checkboxes with names starting with 'checkBoxOption'
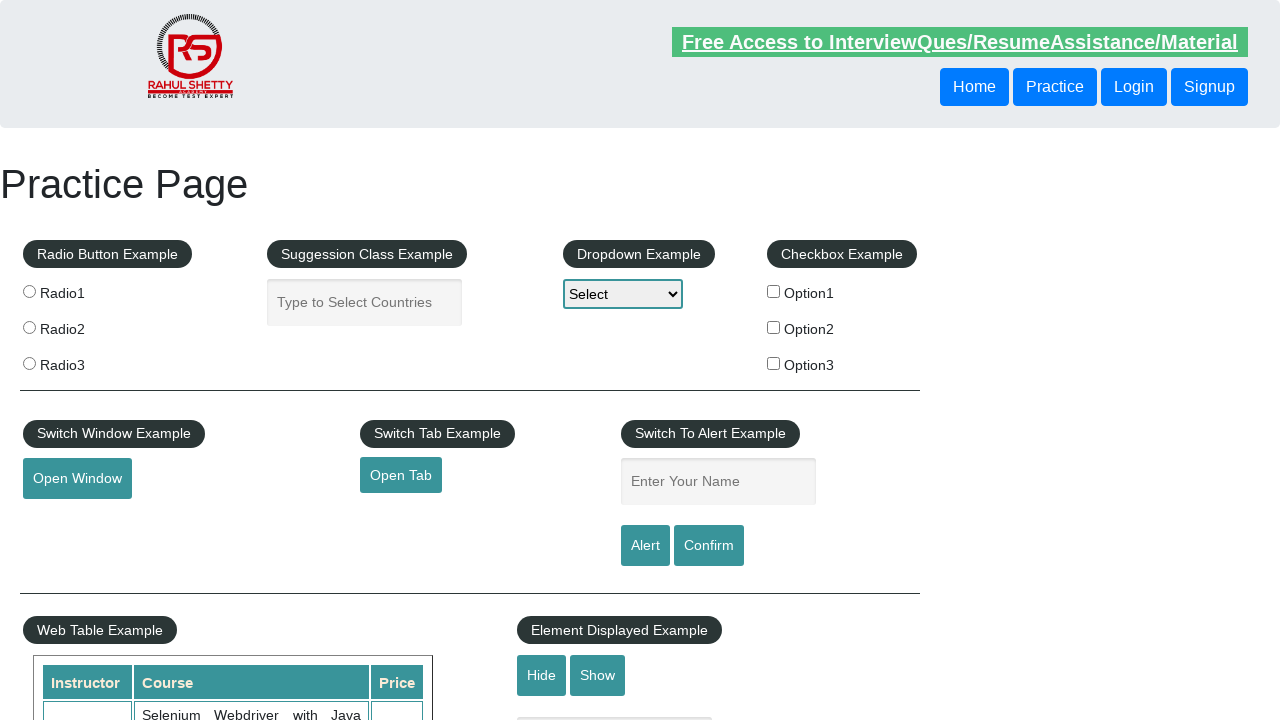

Found 3 checkboxes on the page
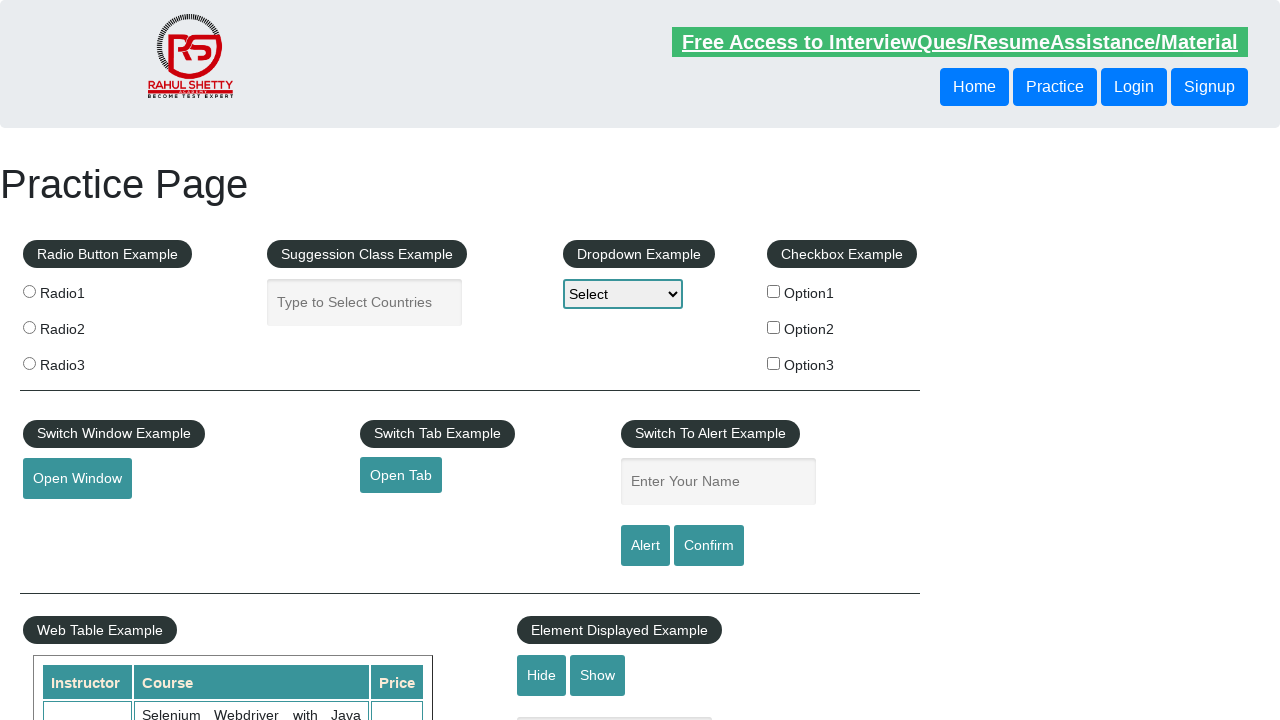

Clicked checkbox at index 0 at (774, 291) on xpath=//input[starts-with(@name,'checkBoxOption')] >> nth=0
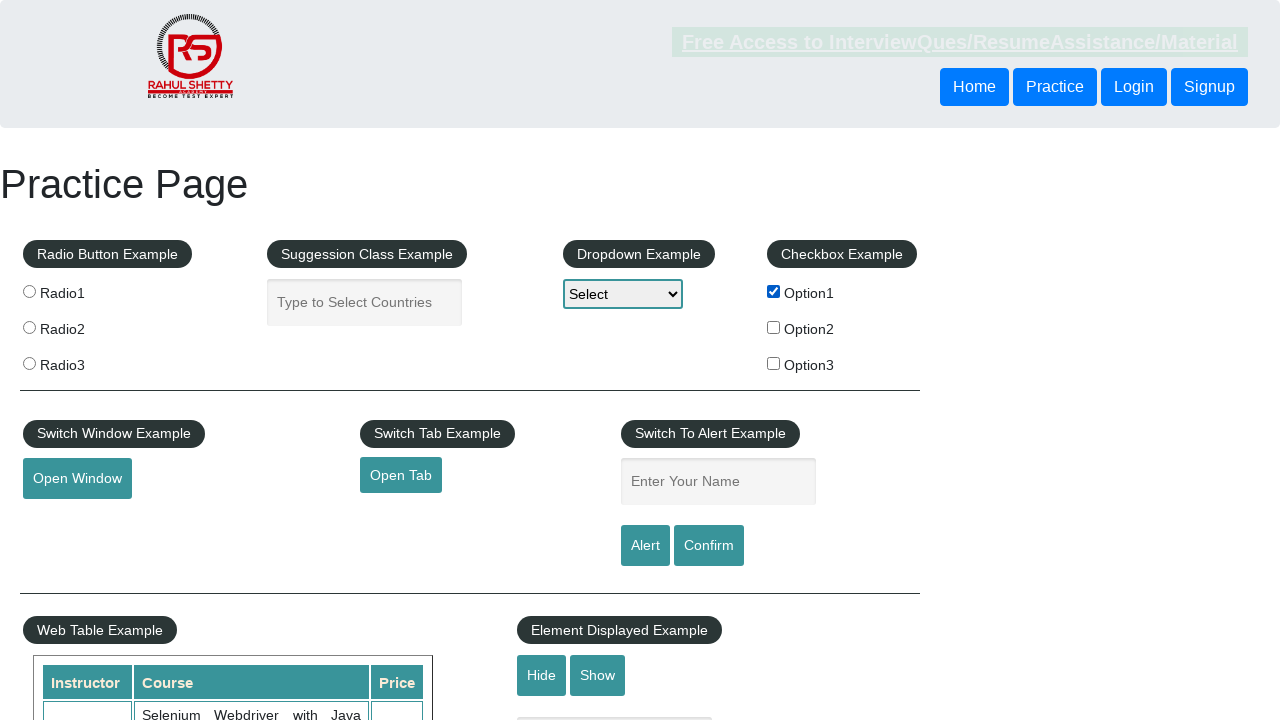

Clicked checkbox at index 1 at (774, 327) on xpath=//input[starts-with(@name,'checkBoxOption')] >> nth=1
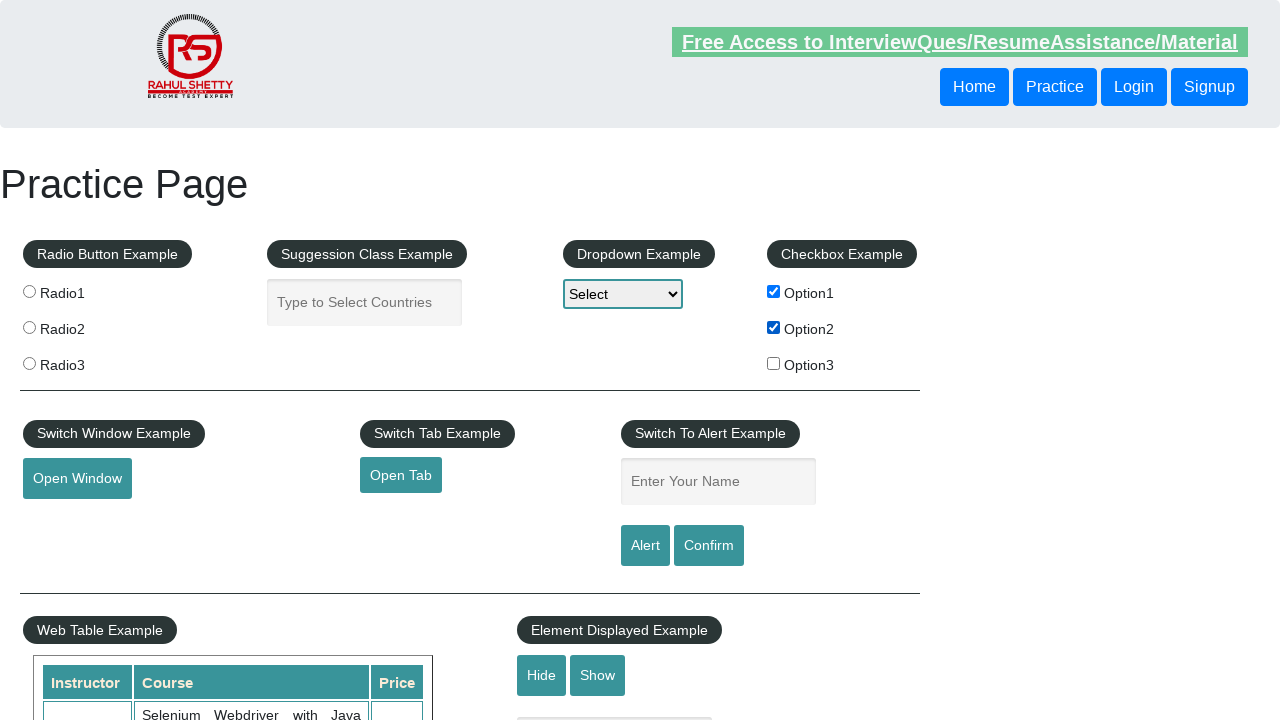

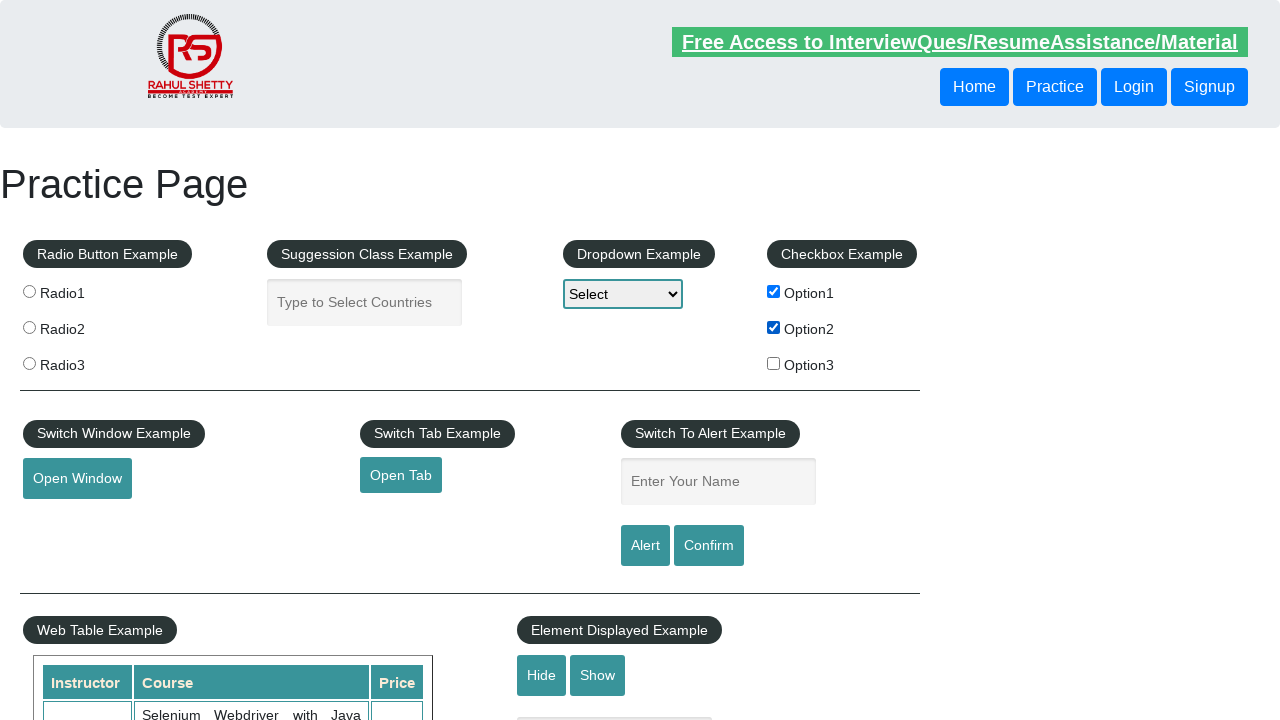